Tests dropdown selection functionality by navigating to a demo QA page and selecting a value from a dropdown menu using the Select class.

Starting URL: https://demoqa.com/select-menu

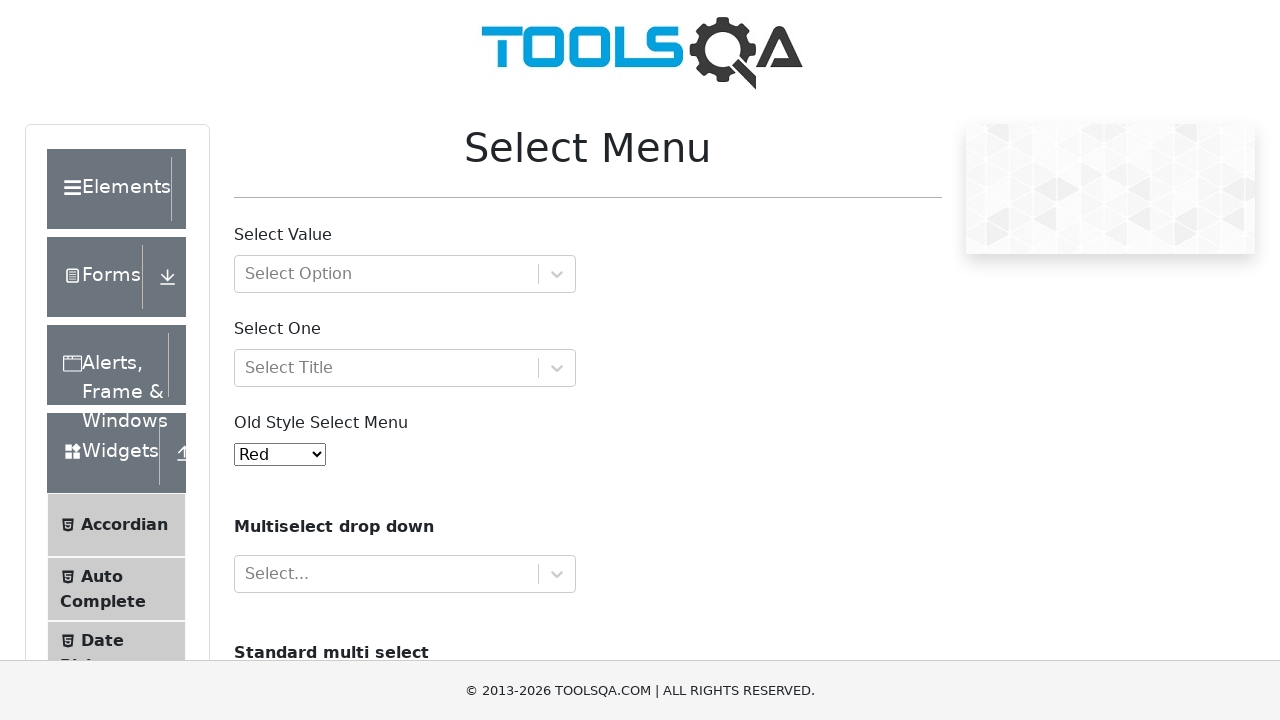

Waited for dropdown menu to be visible
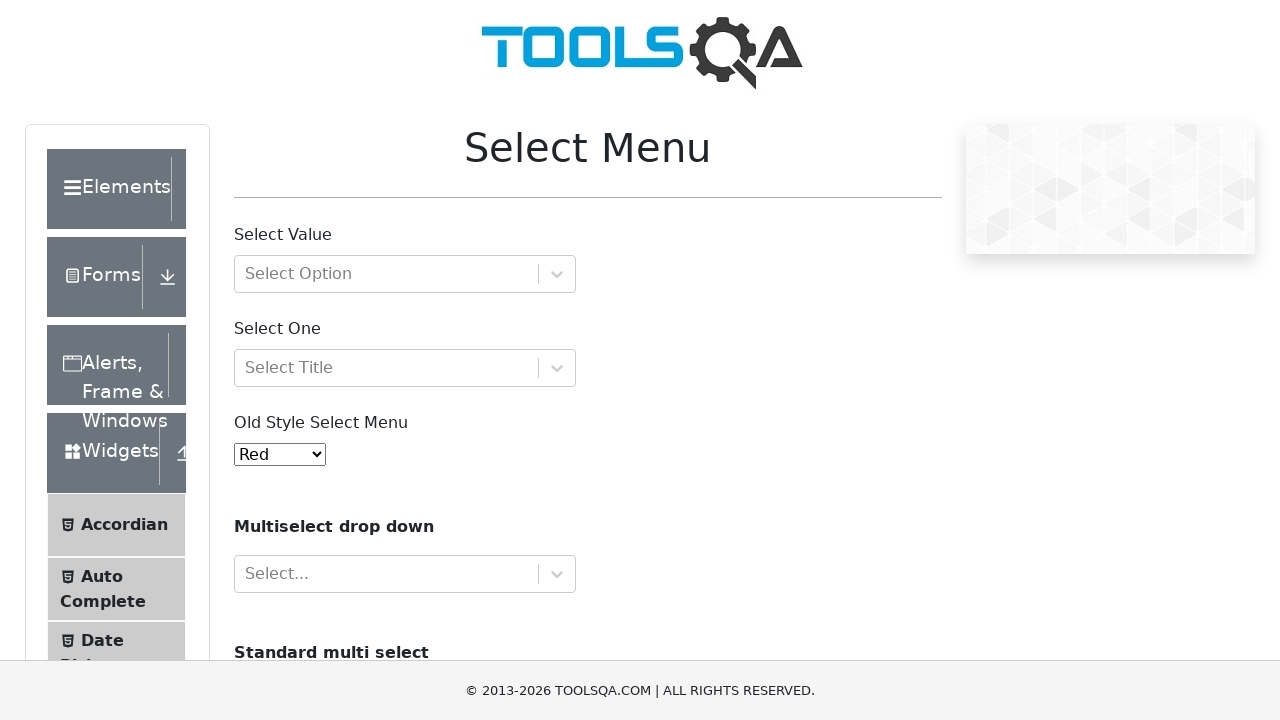

Selected option with value '3' (Yellow) from dropdown menu on #oldSelectMenu
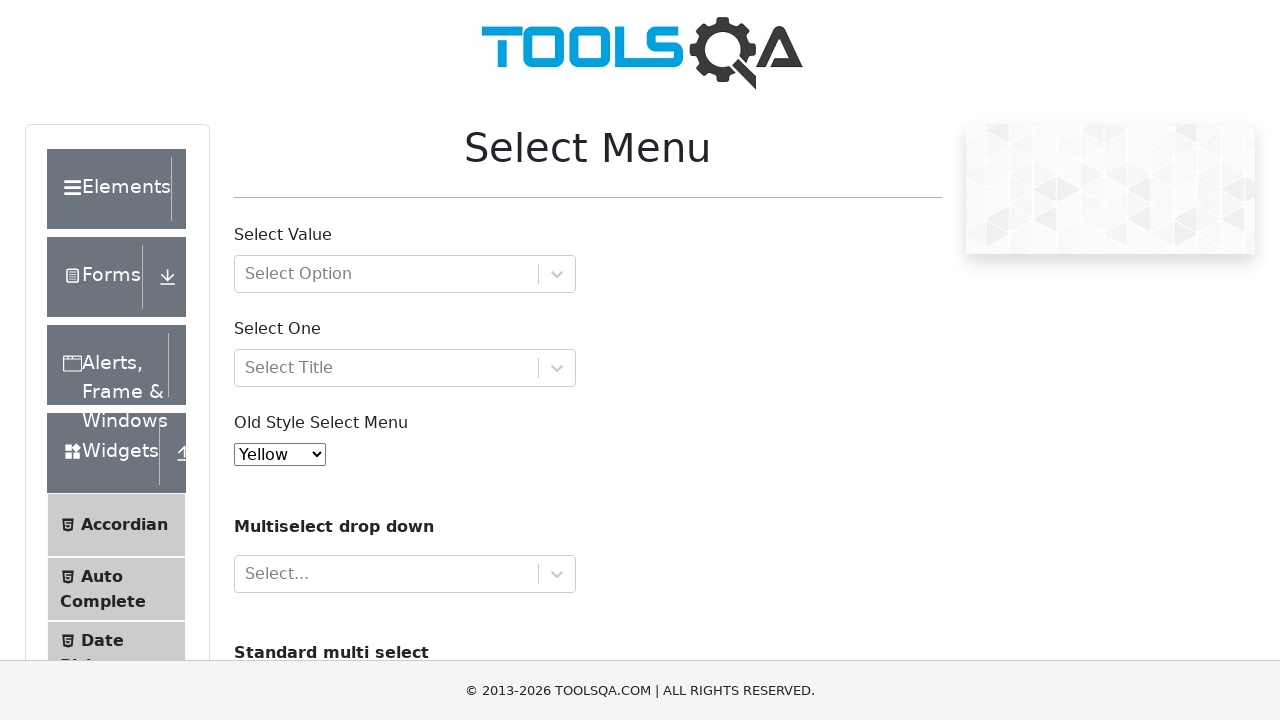

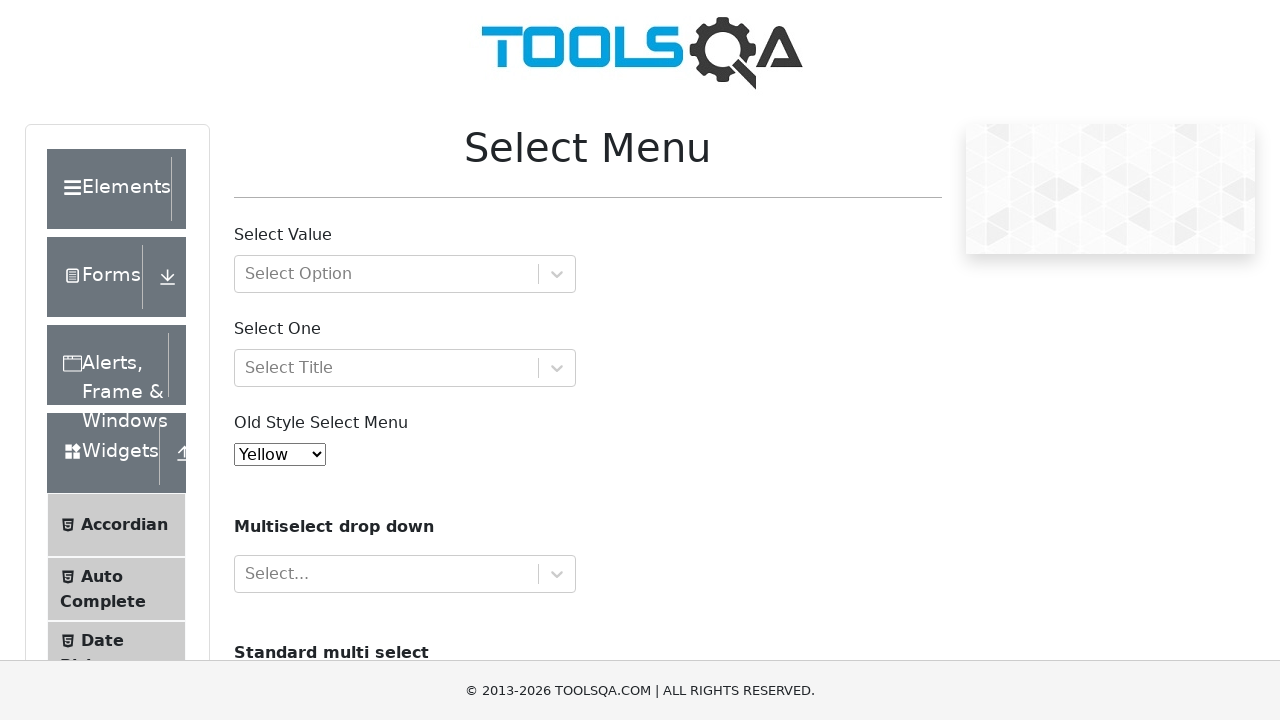